Tests dropdown selection by selecting Option2 and verifying it is selected

Starting URL: https://www.rahulshettyacademy.com/AutomationPractice/

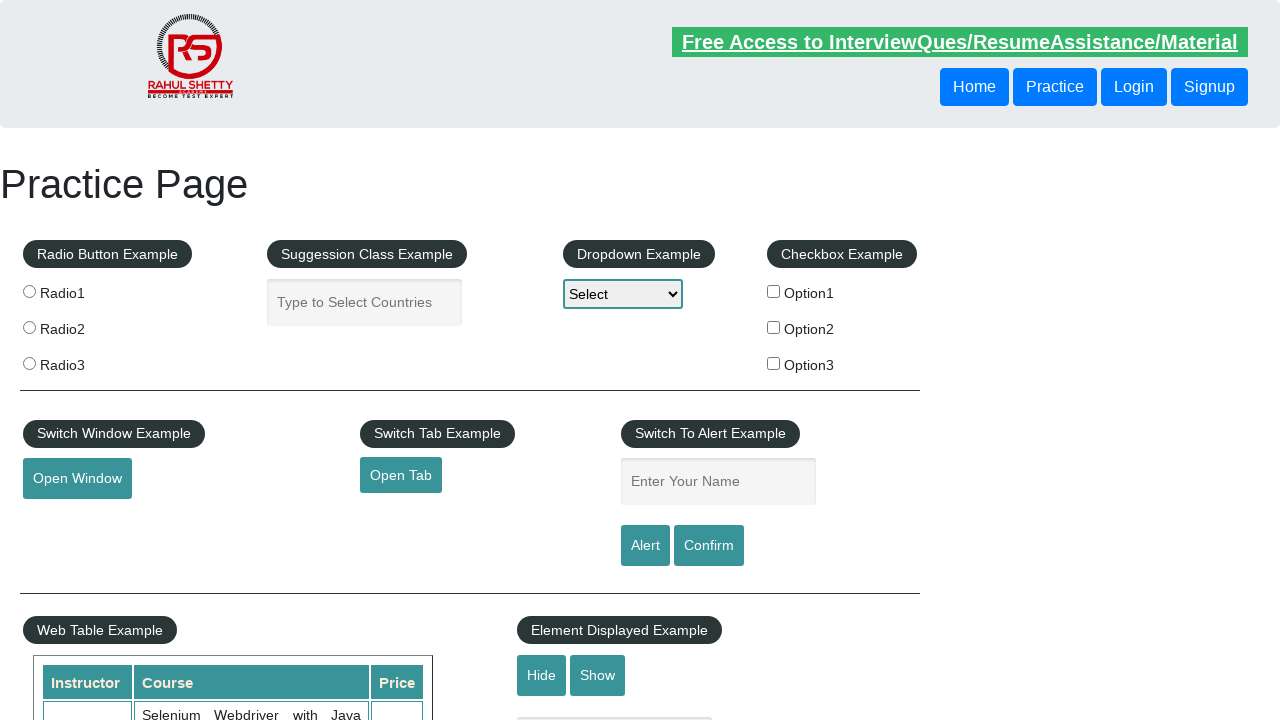

Navigated to AutomationPractice page
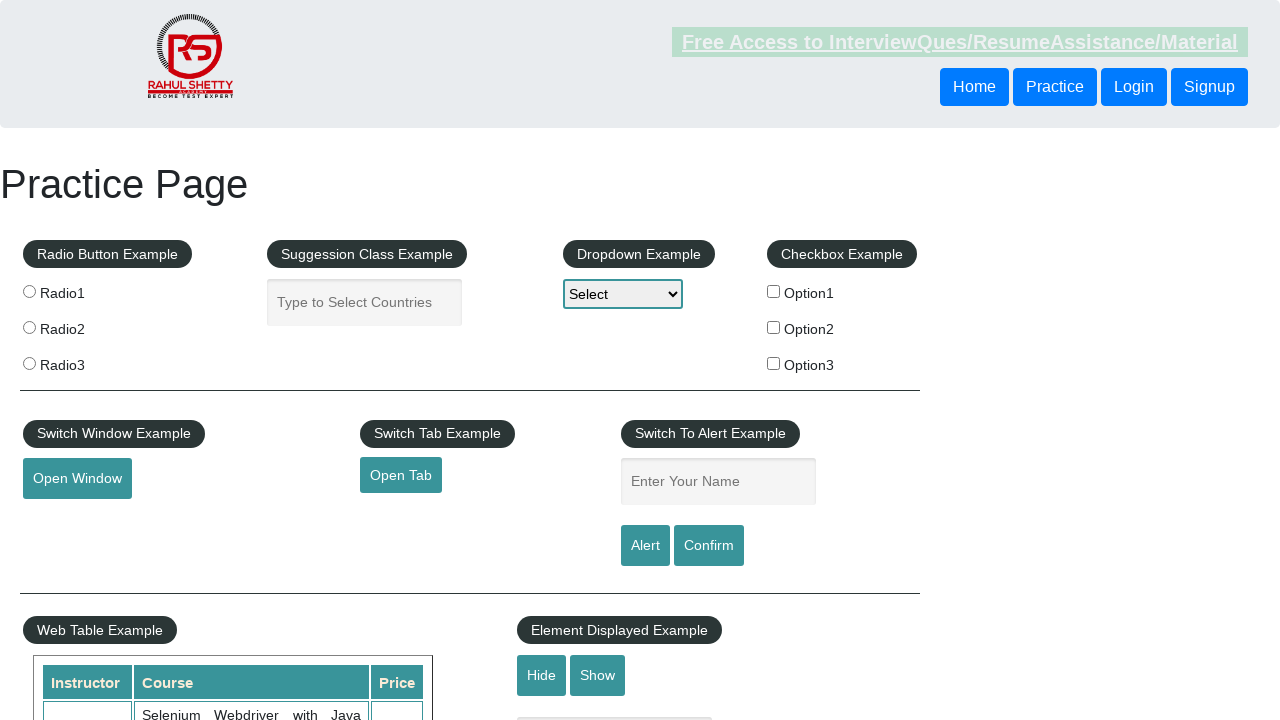

Selected Option2 from dropdown on #dropdown-class-example
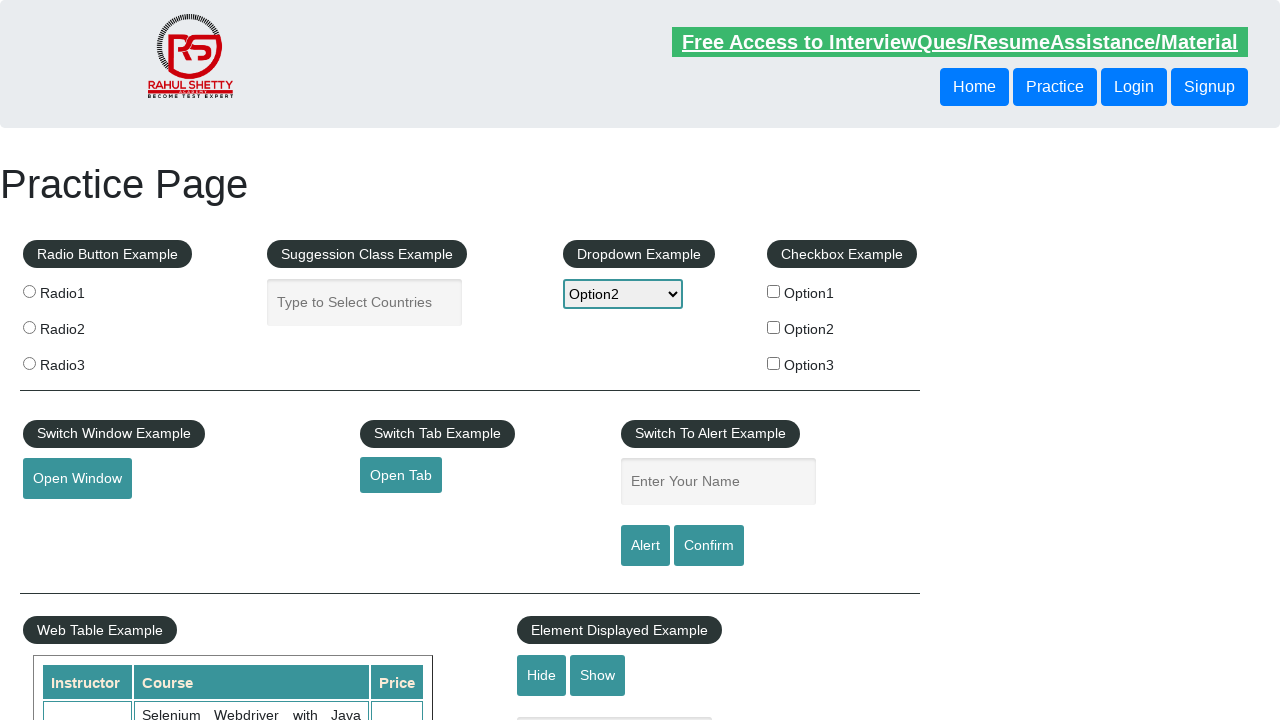

Verified that Option2 is selected in dropdown
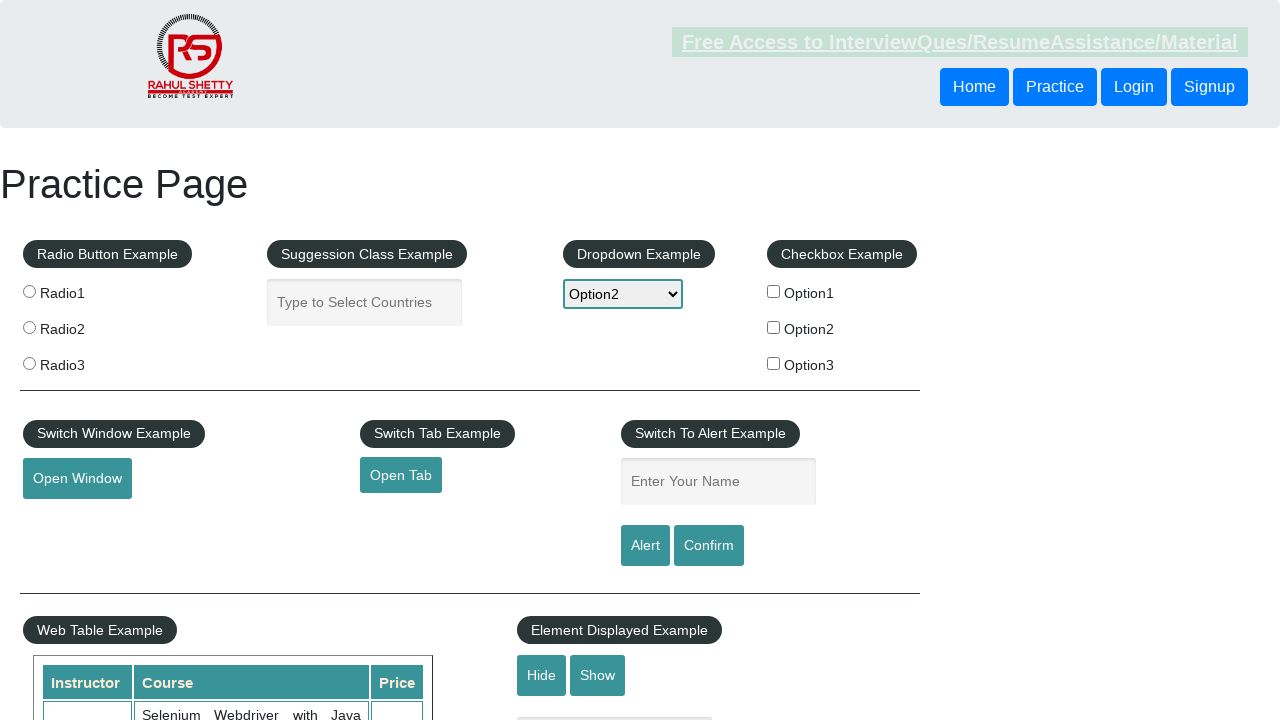

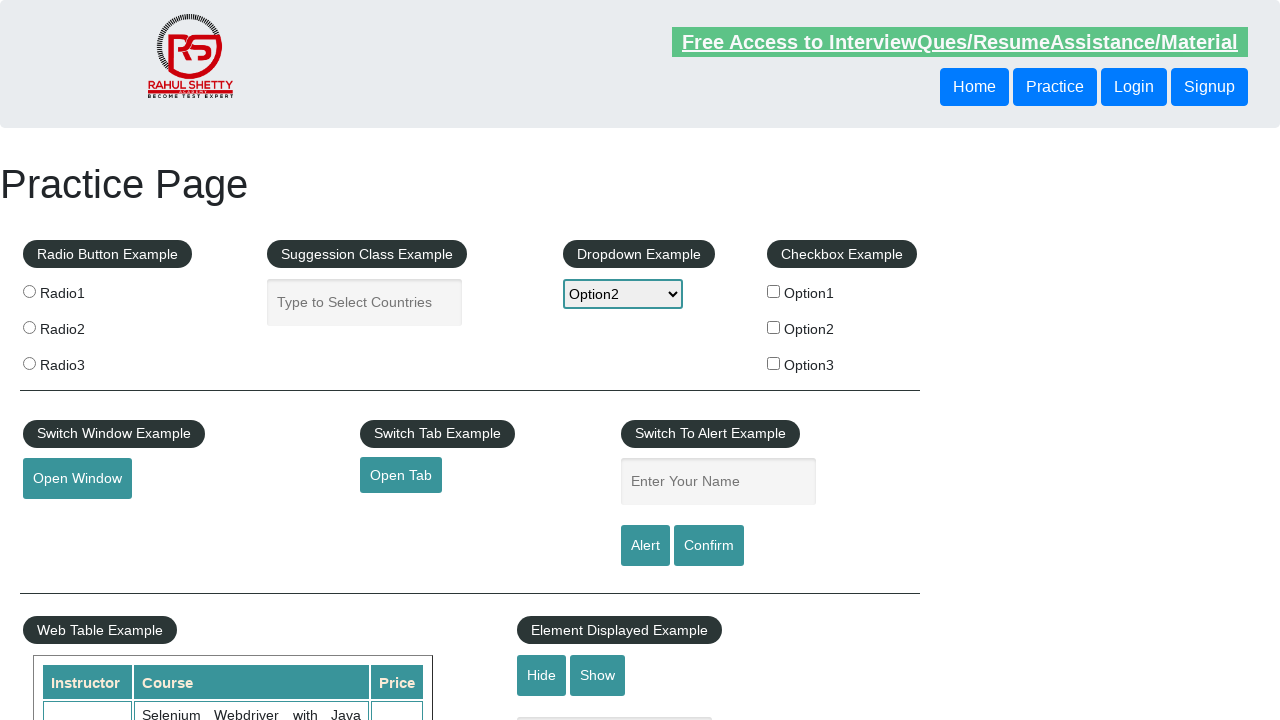